Tests dropdown/select menu functionality by selecting an option by its value from the "Old Style Select Menu" on the DemoQA select menu page.

Starting URL: https://demoqa.com/select-menu

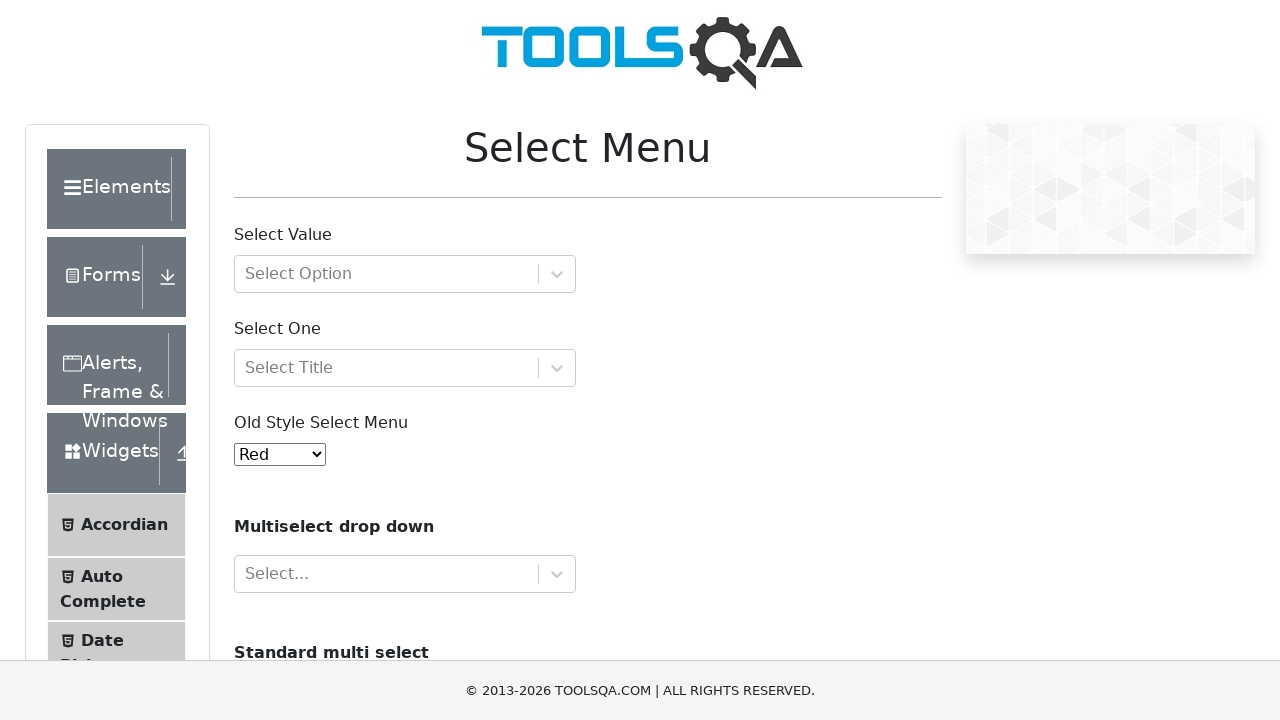

Navigated to DemoQA select menu page
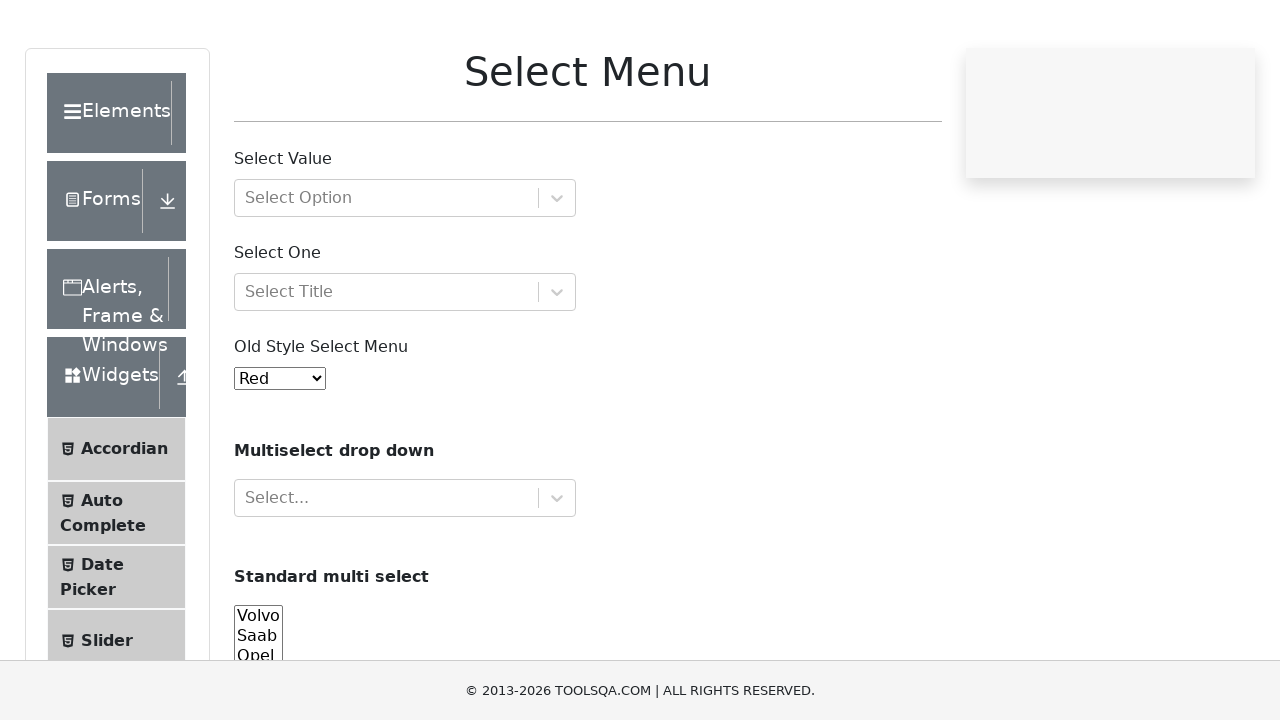

Selected option with value '7' (Yellow) from the Old Style Select Menu on #oldSelectMenu
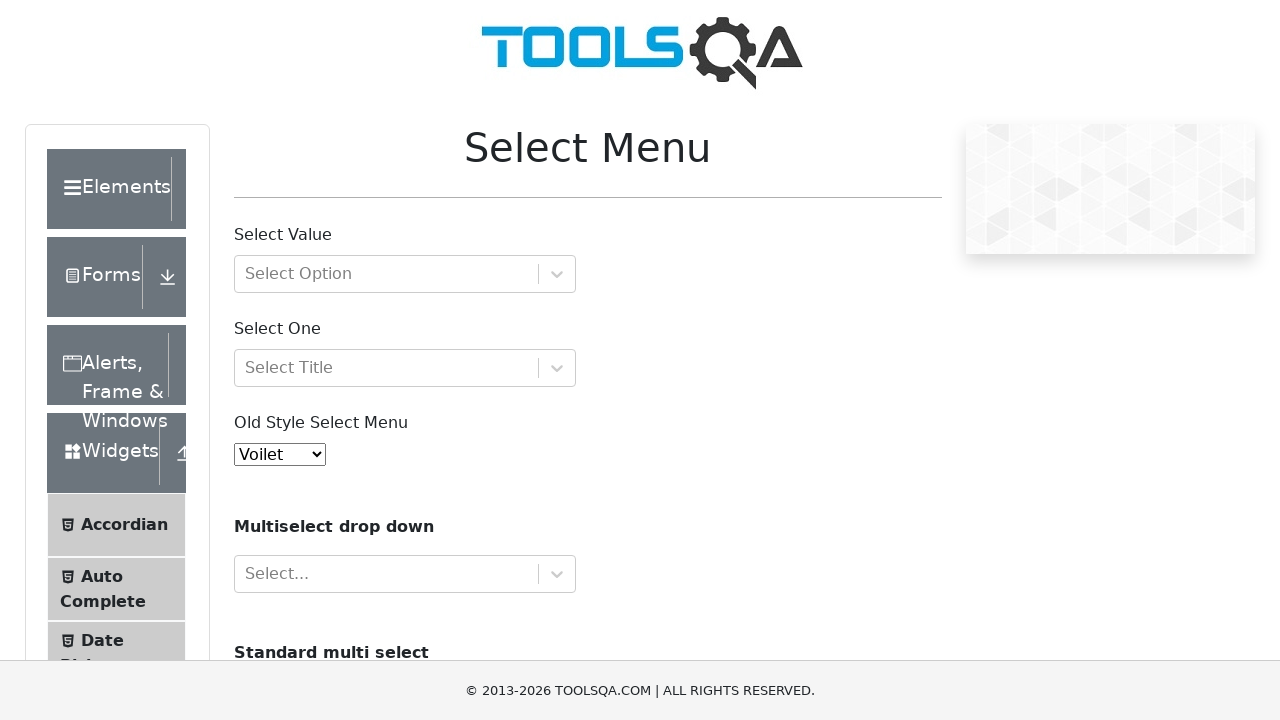

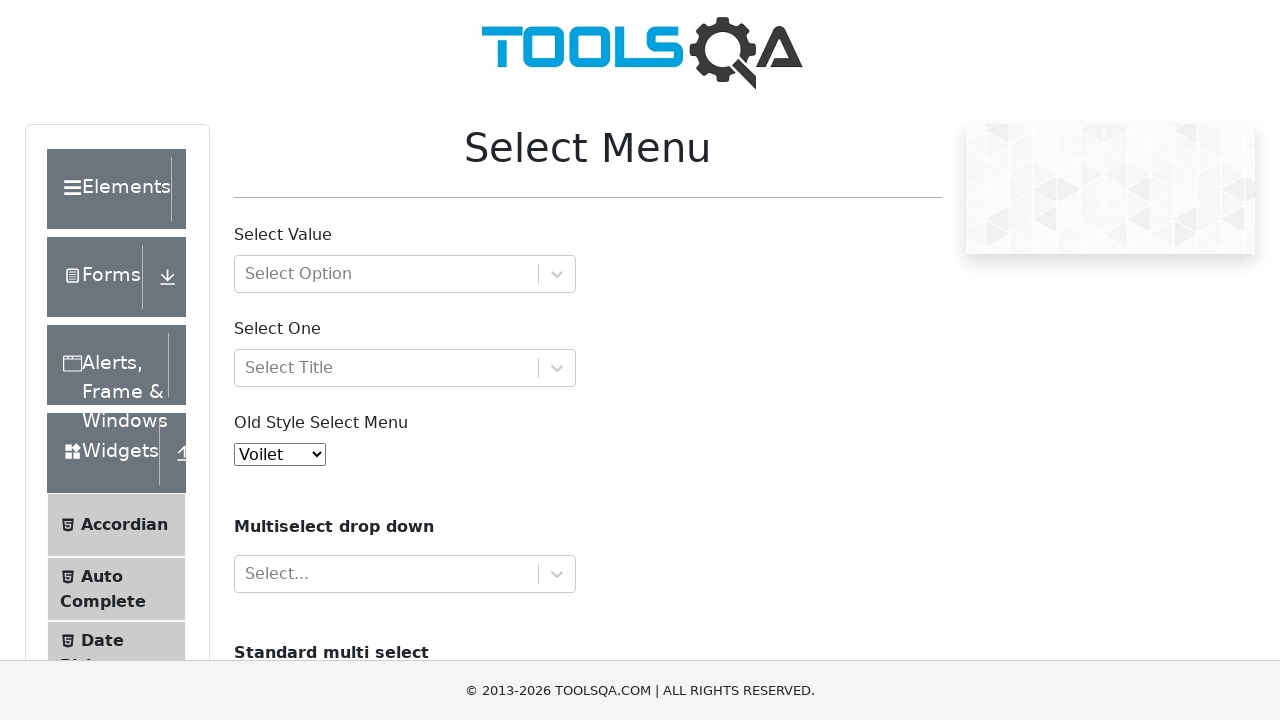